Tests the order placement flow by navigating to cart, filling order details, and completing the purchase

Starting URL: https://www.demoblaze.com/

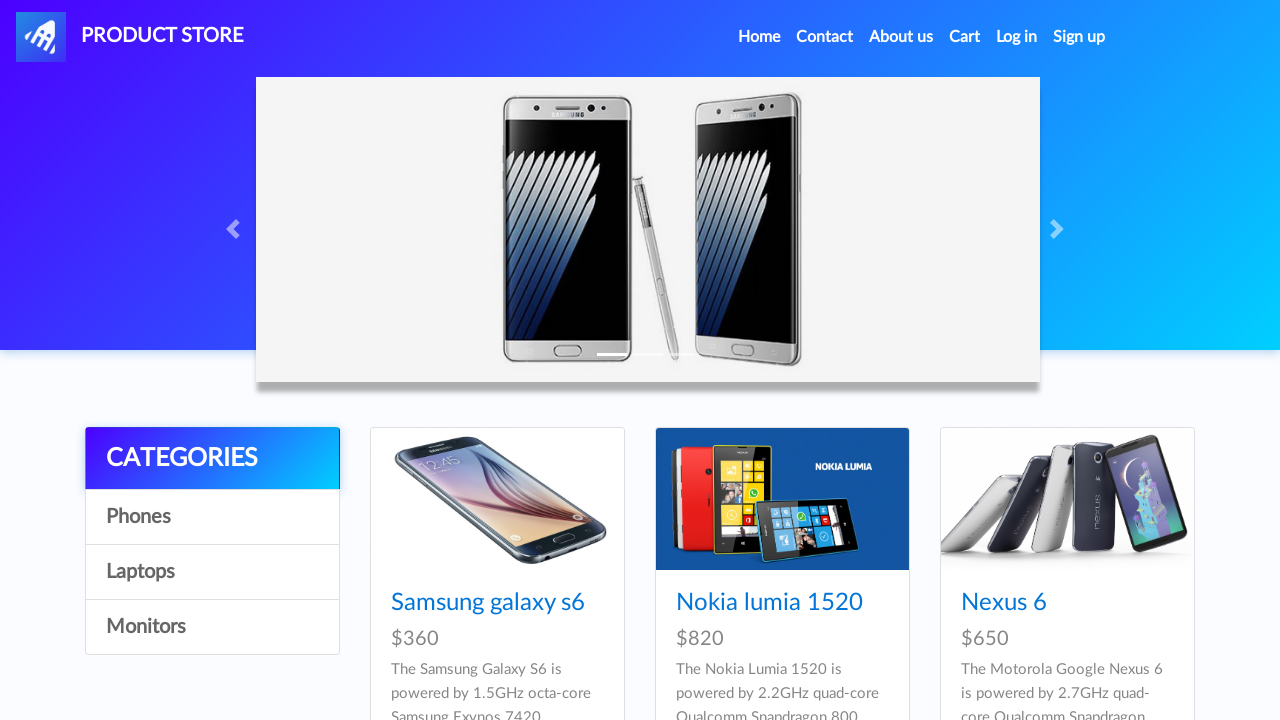

Clicked on cart button to navigate to shopping cart at (965, 37) on #cartur
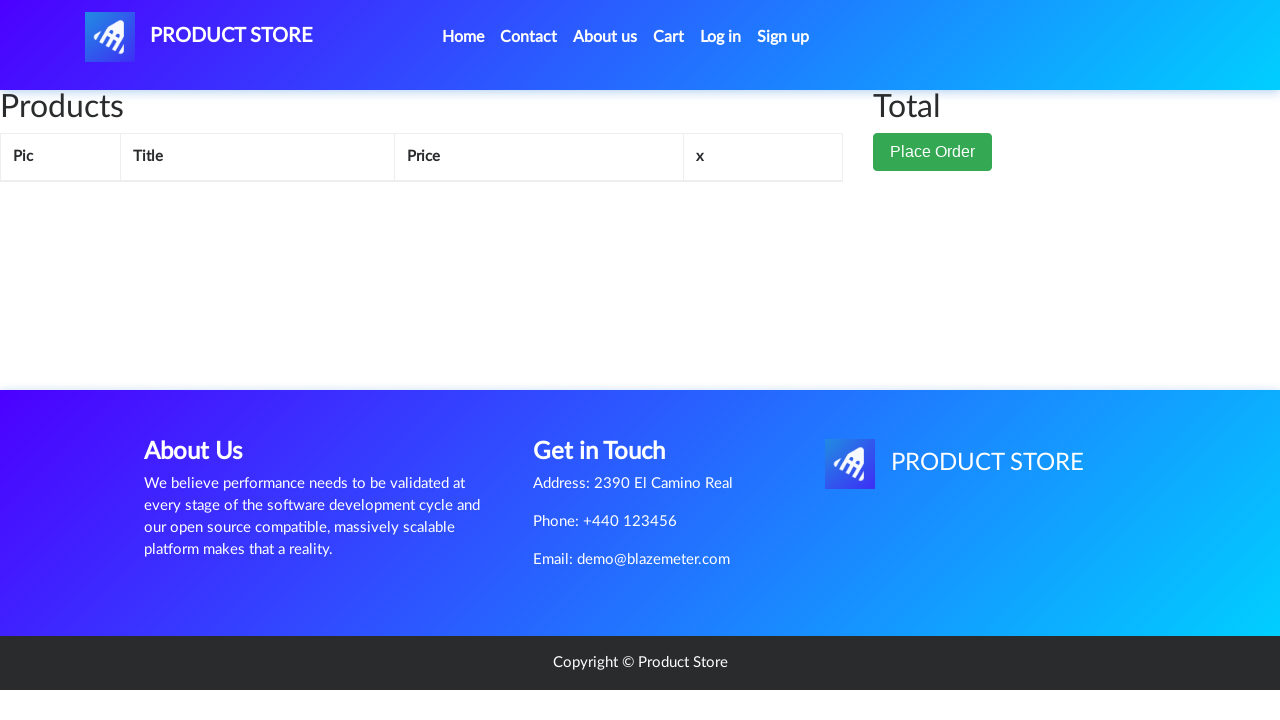

Place Order button is visible on the cart page
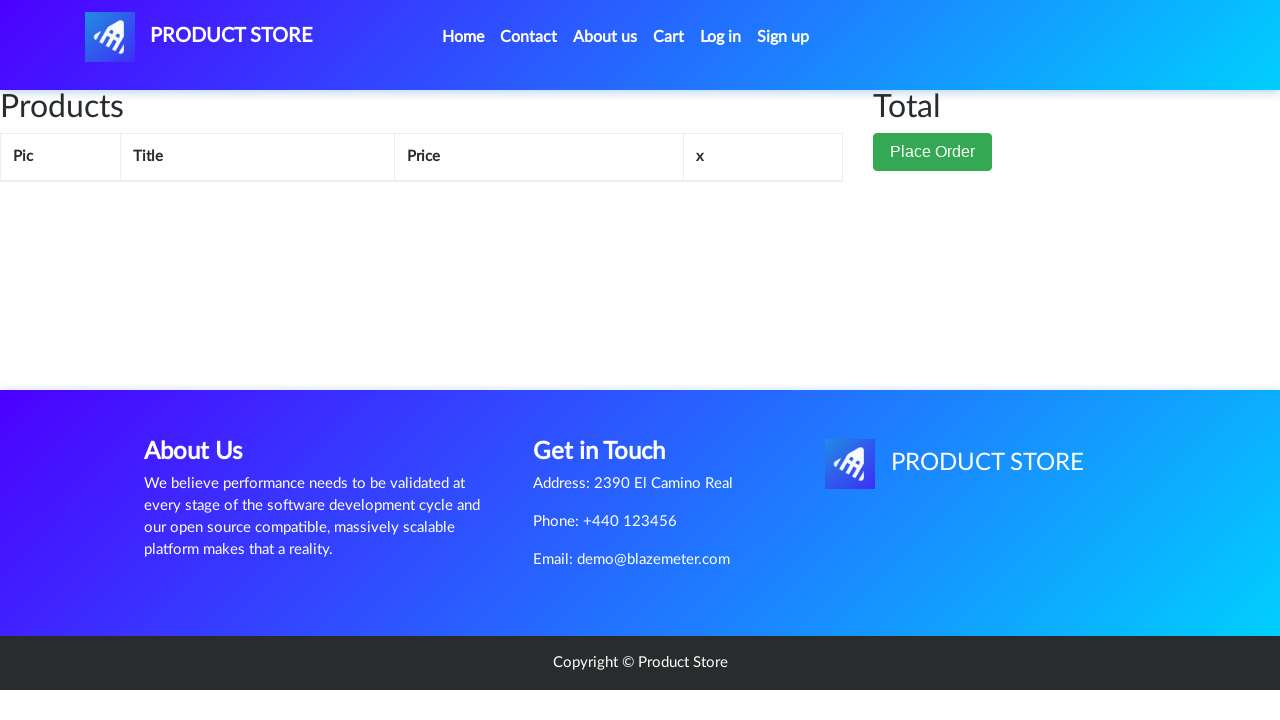

Clicked Place Order button to initiate checkout at (933, 152) on xpath=//button[contains(text(), 'Place Order')]
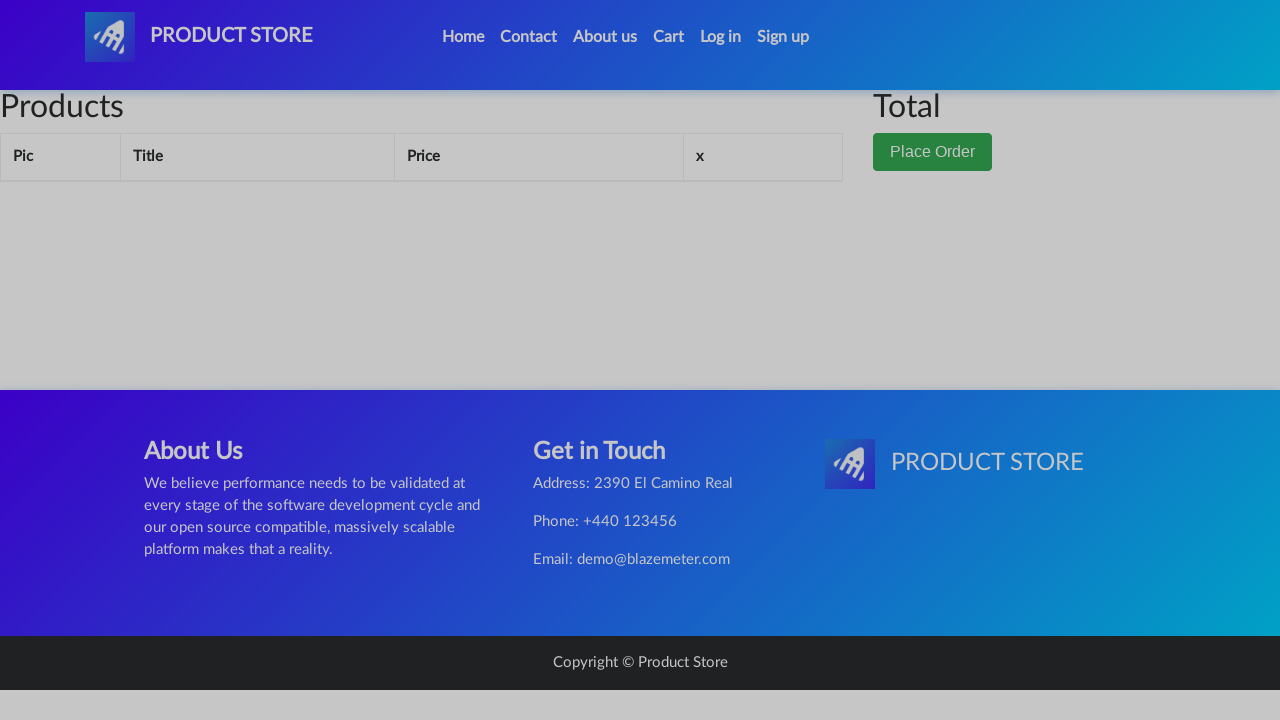

Order modal dialog has appeared
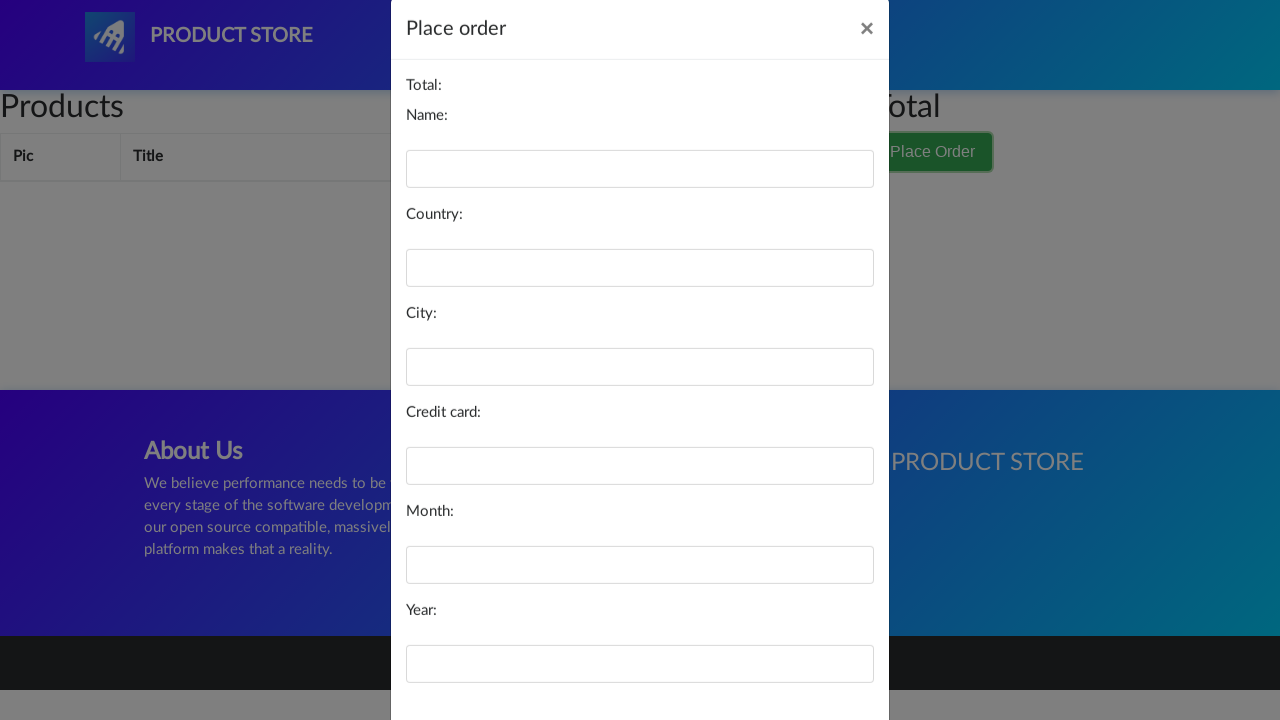

Filled in customer name field with 'John Smith' on #name
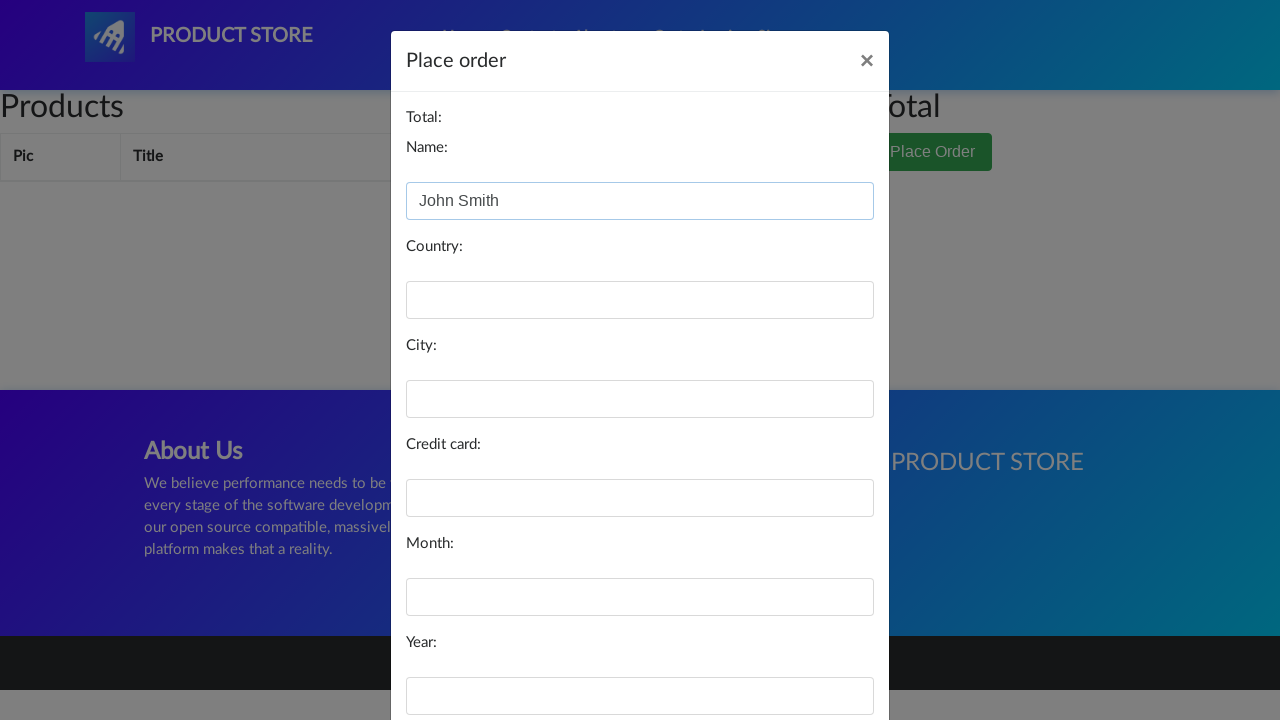

Filled in card number field with payment information on #card
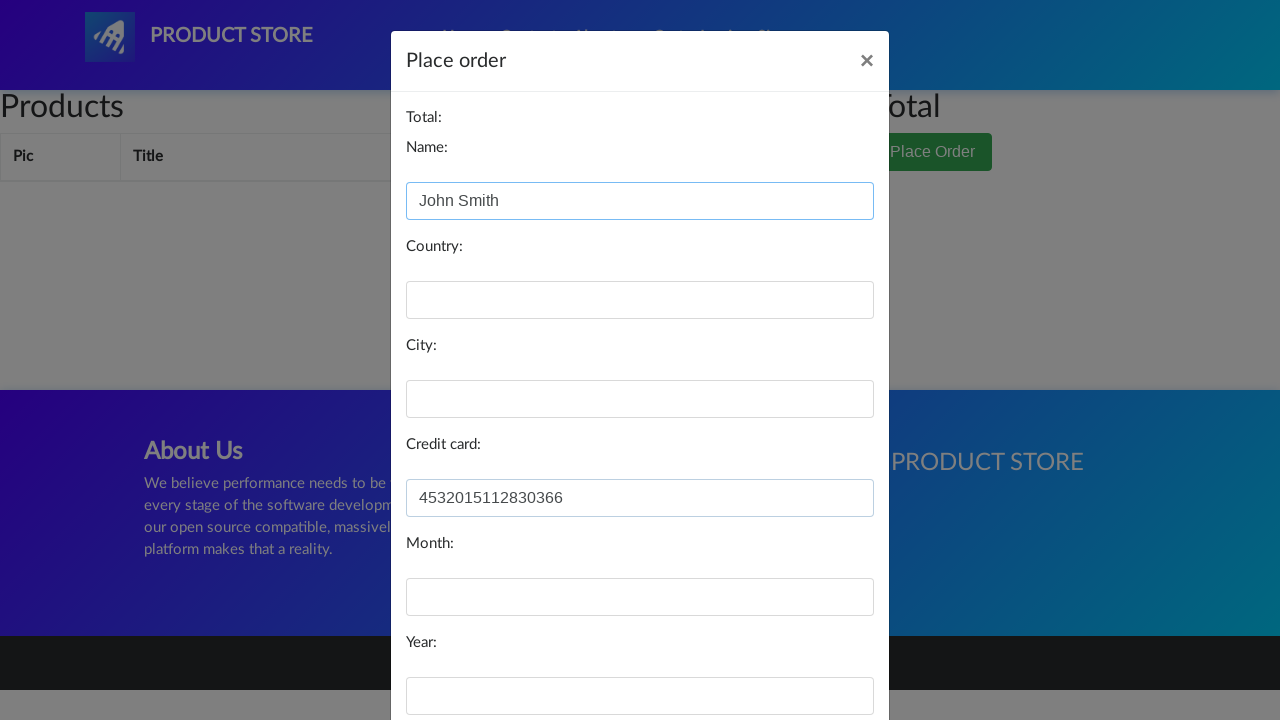

Clicked Purchase button to complete the order at (823, 655) on xpath=//button[@onclick='purchaseOrder()']
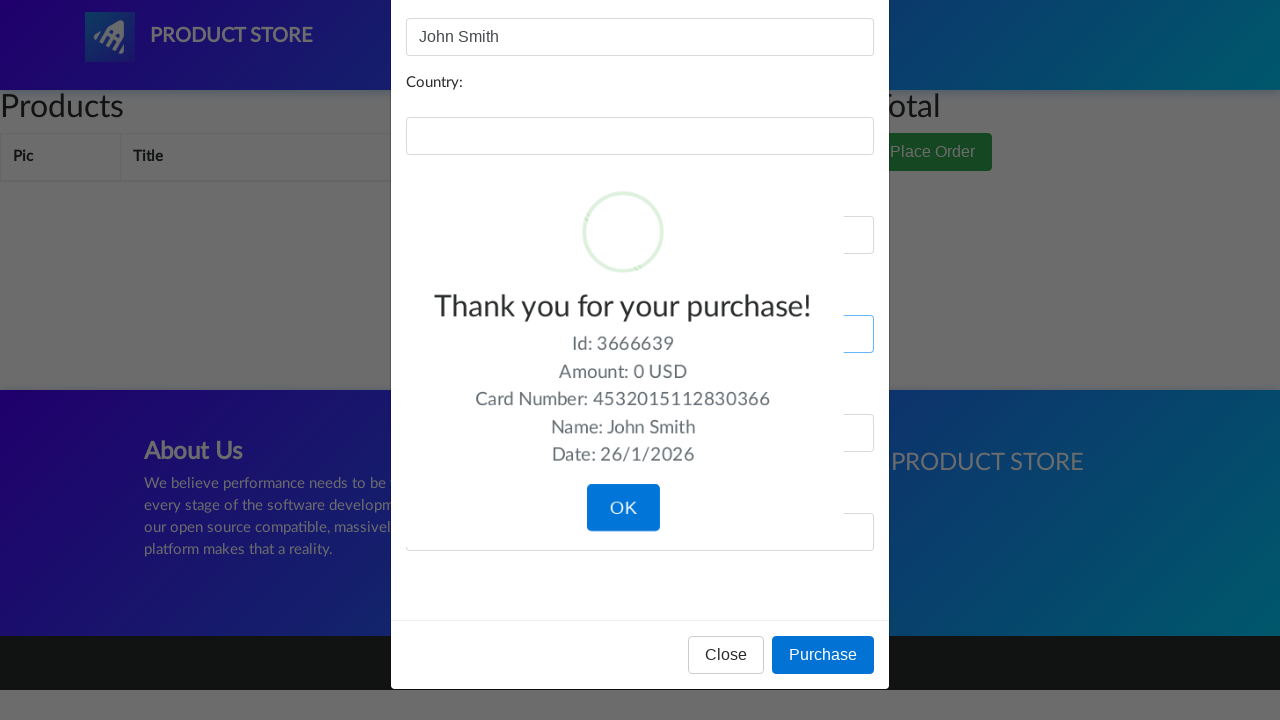

Order confirmation dialog has appeared
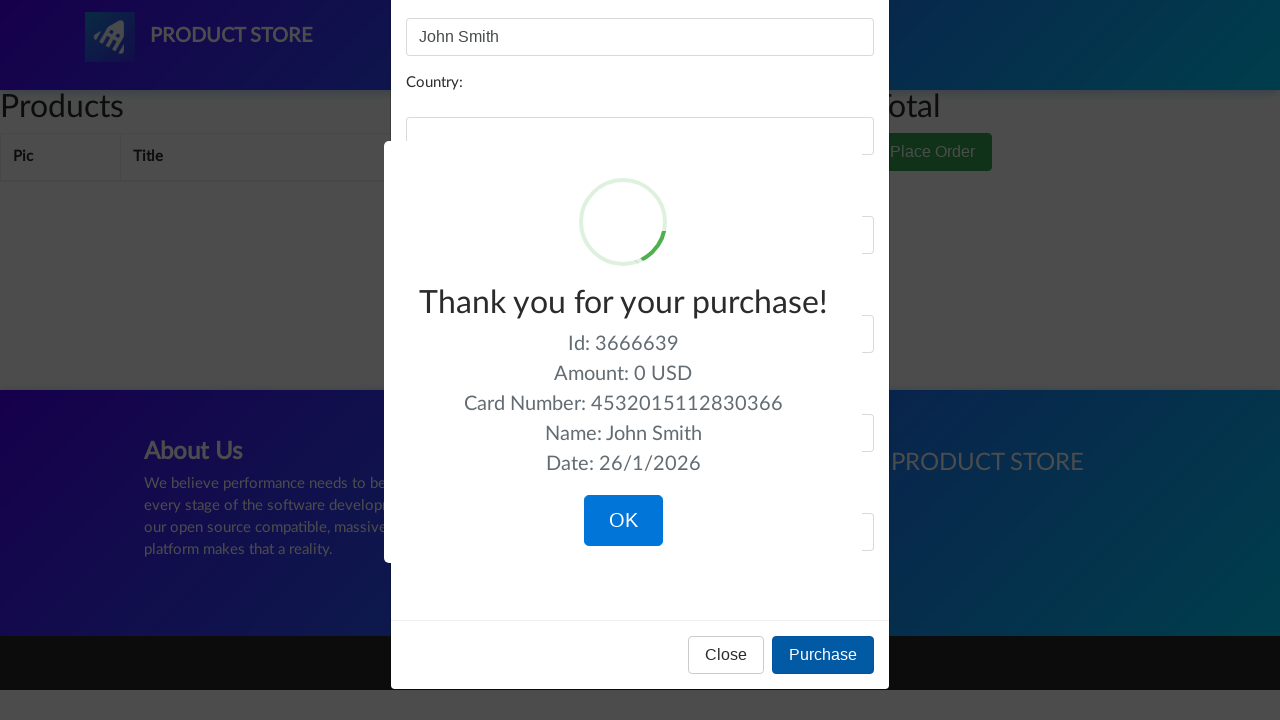

Clicked OK button to confirm and complete the order placement at (623, 521) on xpath=//button[text()='OK']
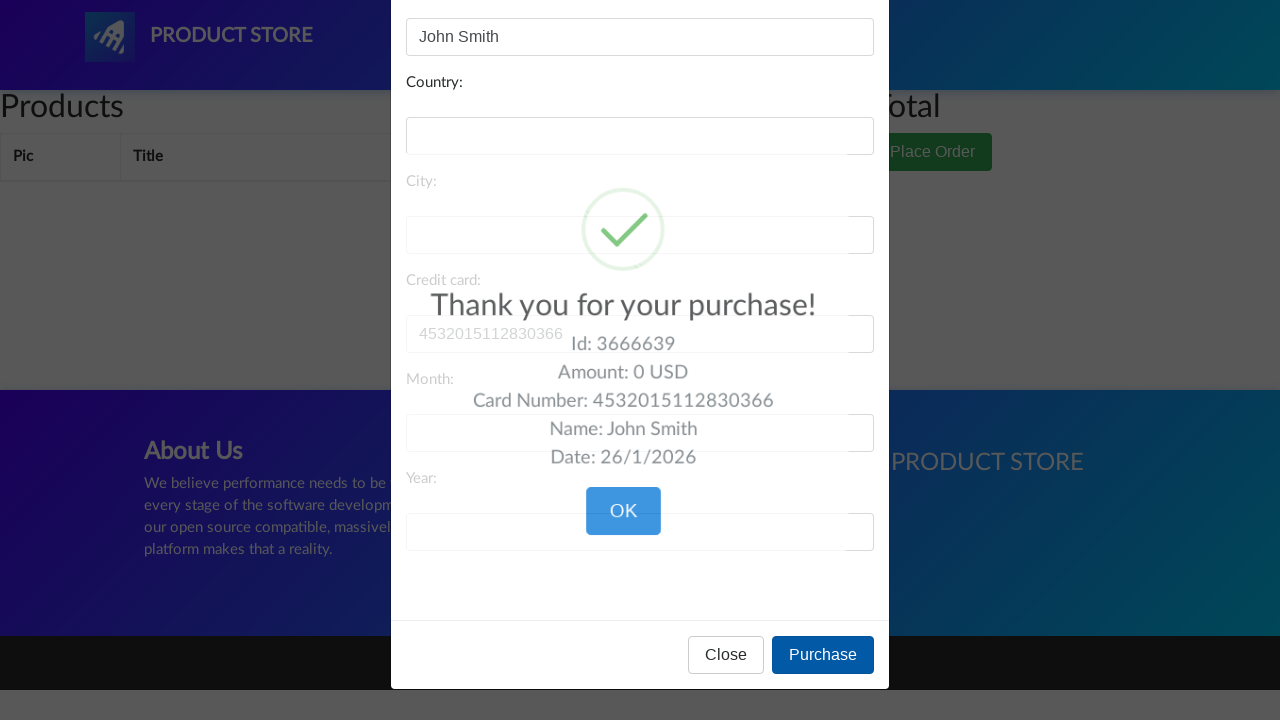

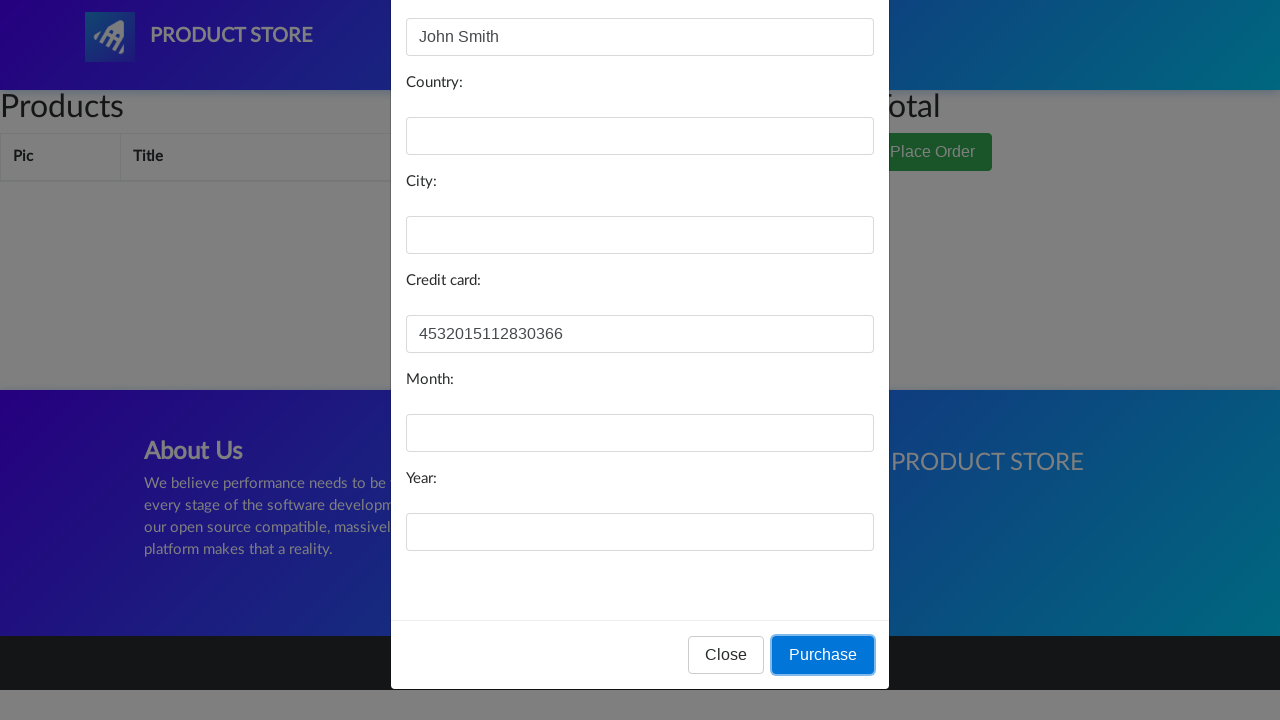